Demonstrates iframe handling by switching to an iframe on W3Schools TryIt editor, clearing and filling a form with first name and last name fields, then switching back to the parent frame.

Starting URL: https://www.w3schools.com/html/tryit.asp?filename=tryhtml_form_submit

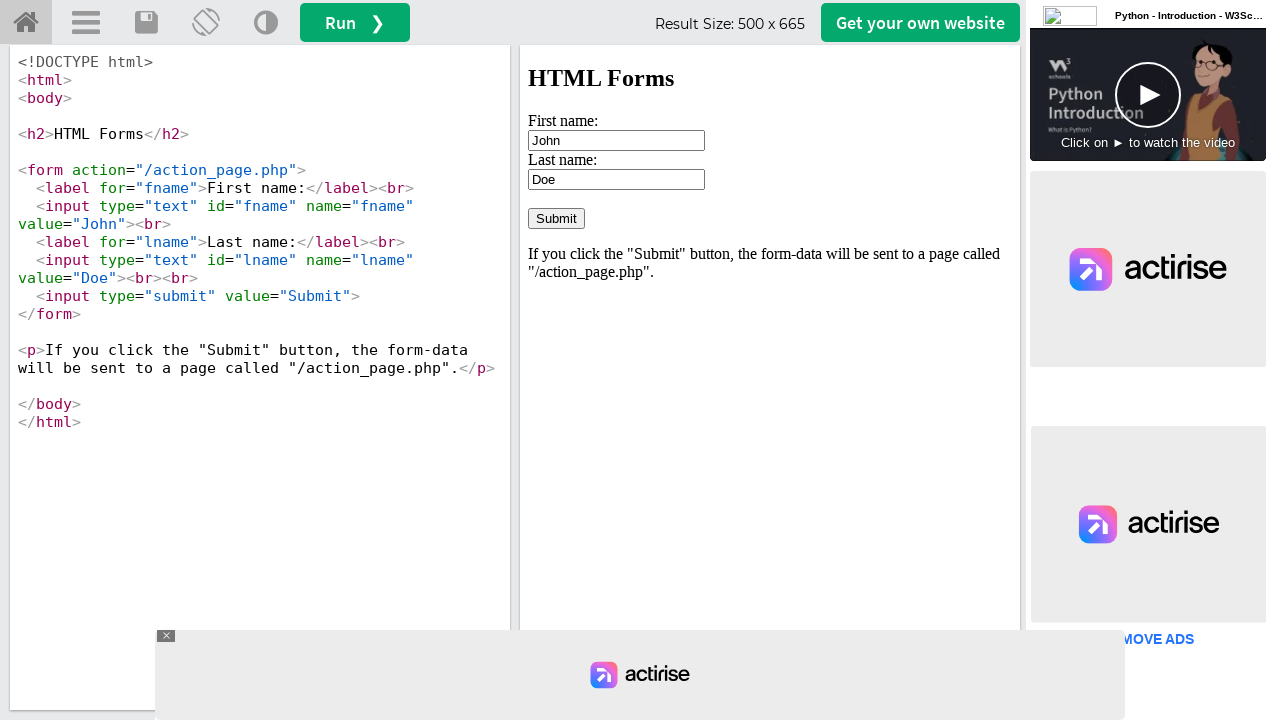

Waited for iframe#iframeResult to be available
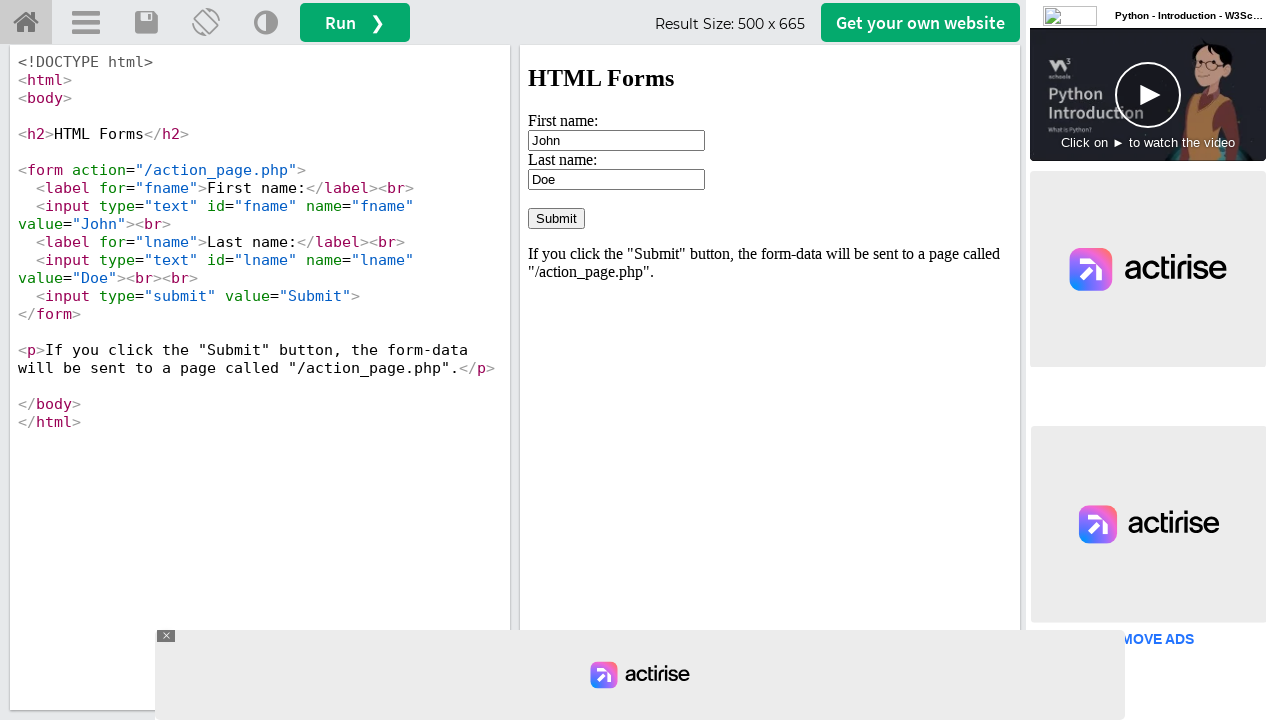

Located iframe#iframeResult using frame_locator
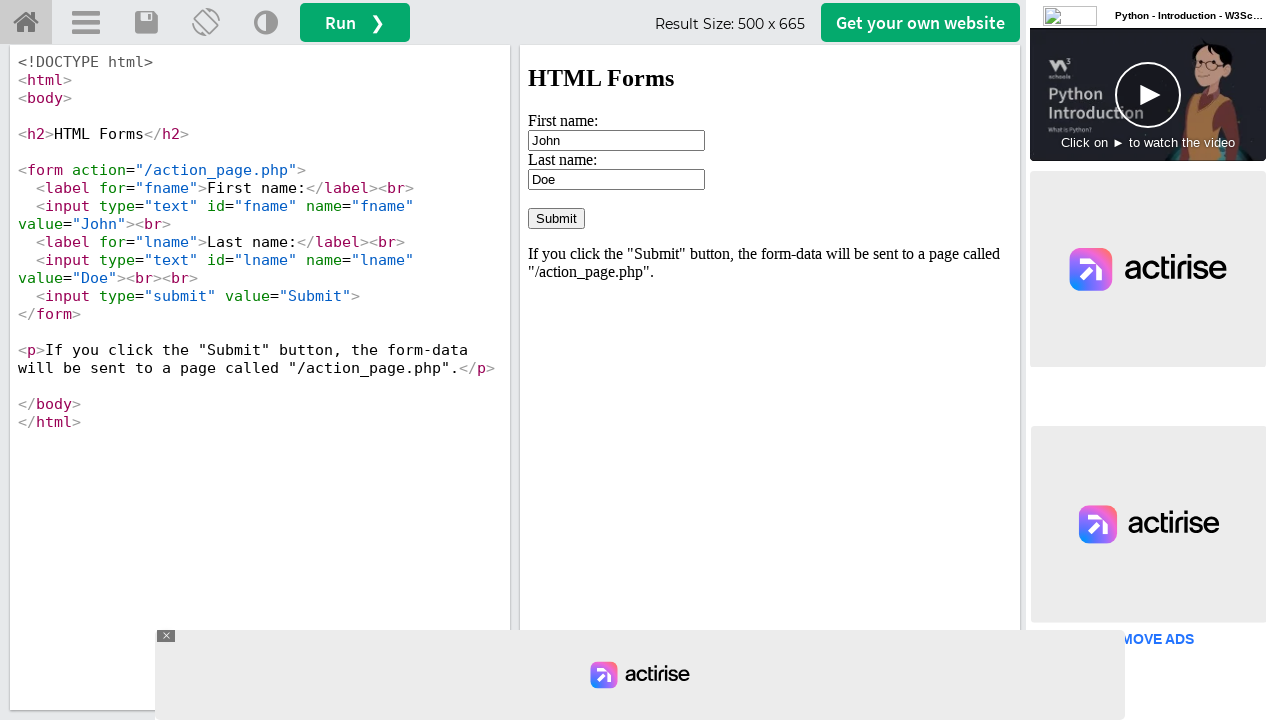

Cleared the first name input field on iframe#iframeResult >> internal:control=enter-frame >> input#fname
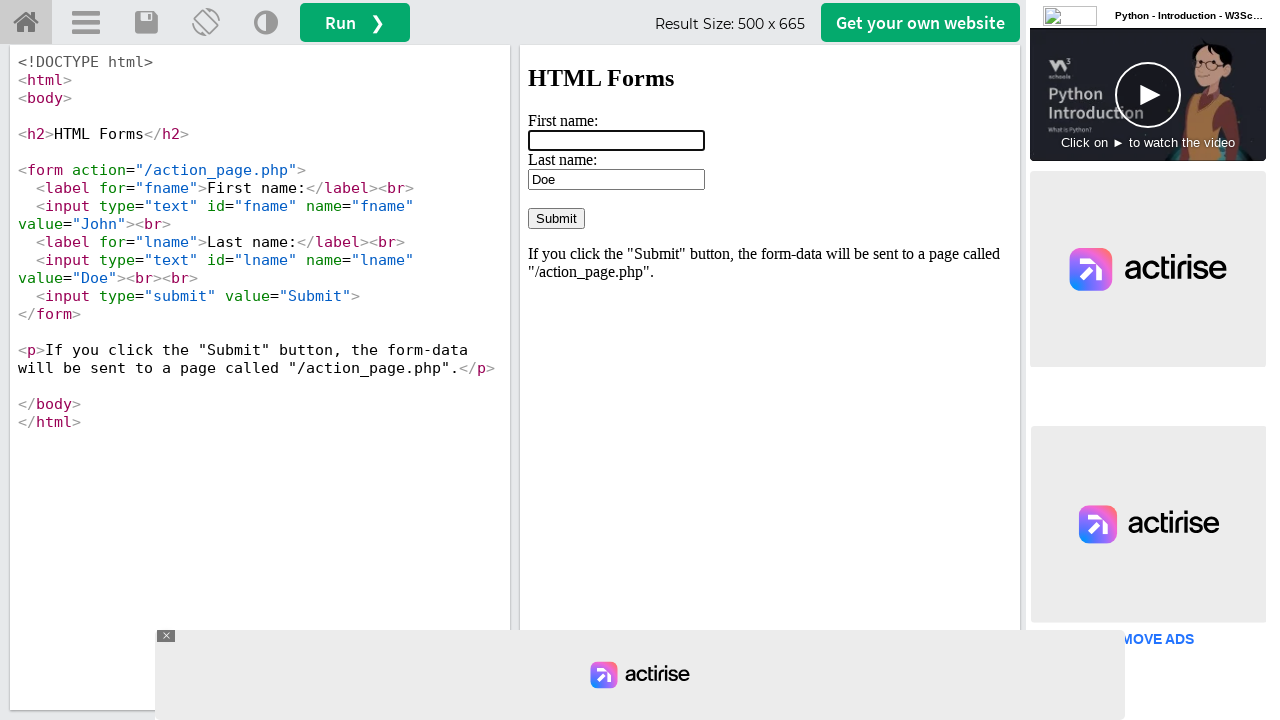

Filled first name field with 'Aaraf' on iframe#iframeResult >> internal:control=enter-frame >> input#fname
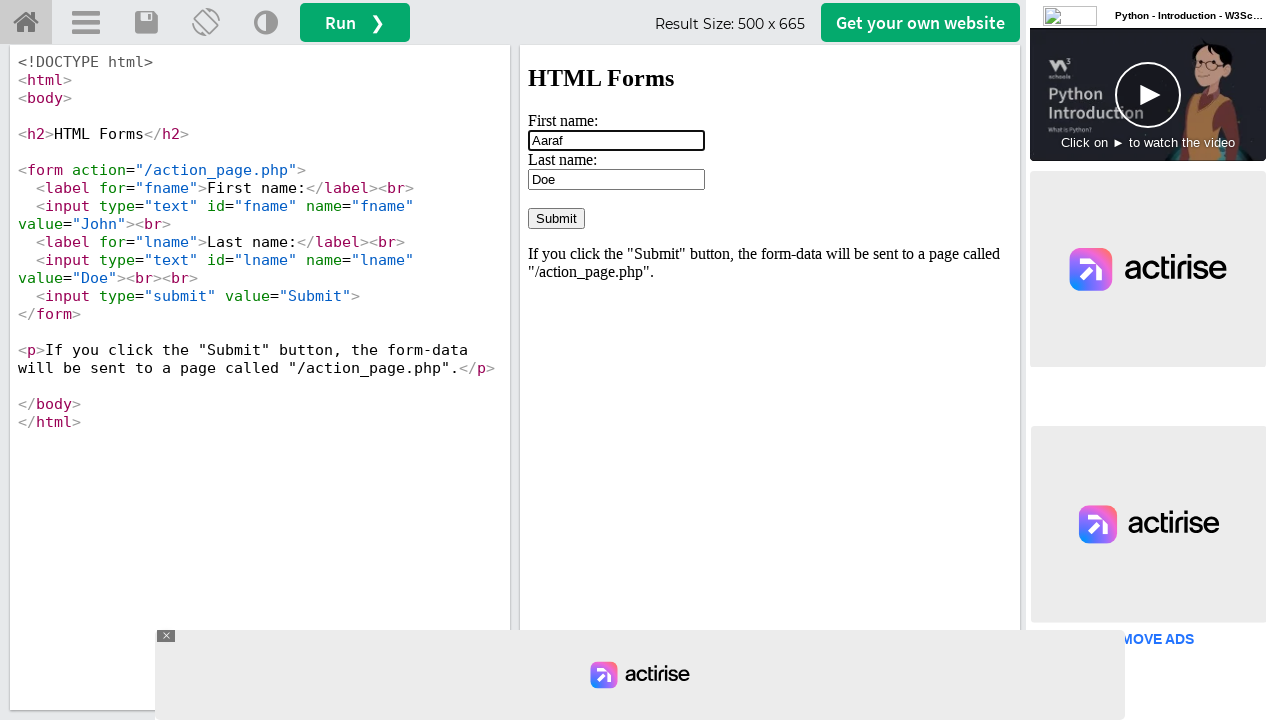

Cleared the last name input field on iframe#iframeResult >> internal:control=enter-frame >> input#lname
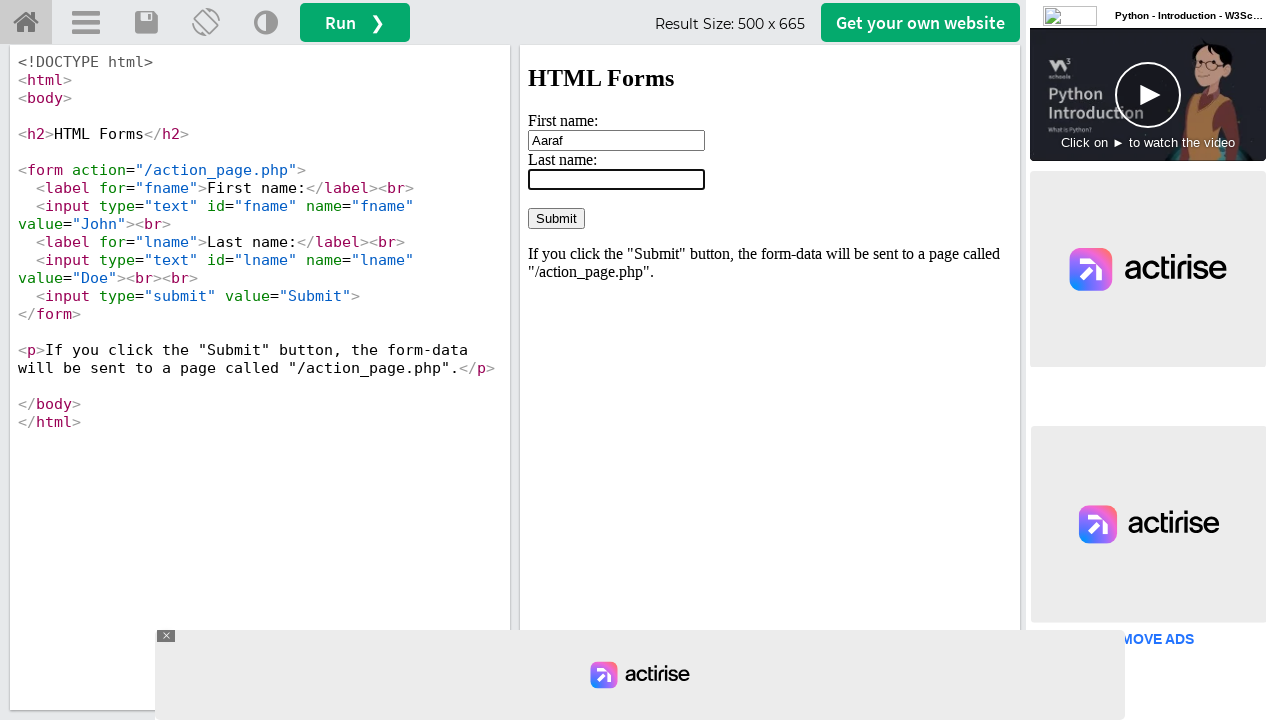

Filled last name field with 'Khan' on iframe#iframeResult >> internal:control=enter-frame >> input#lname
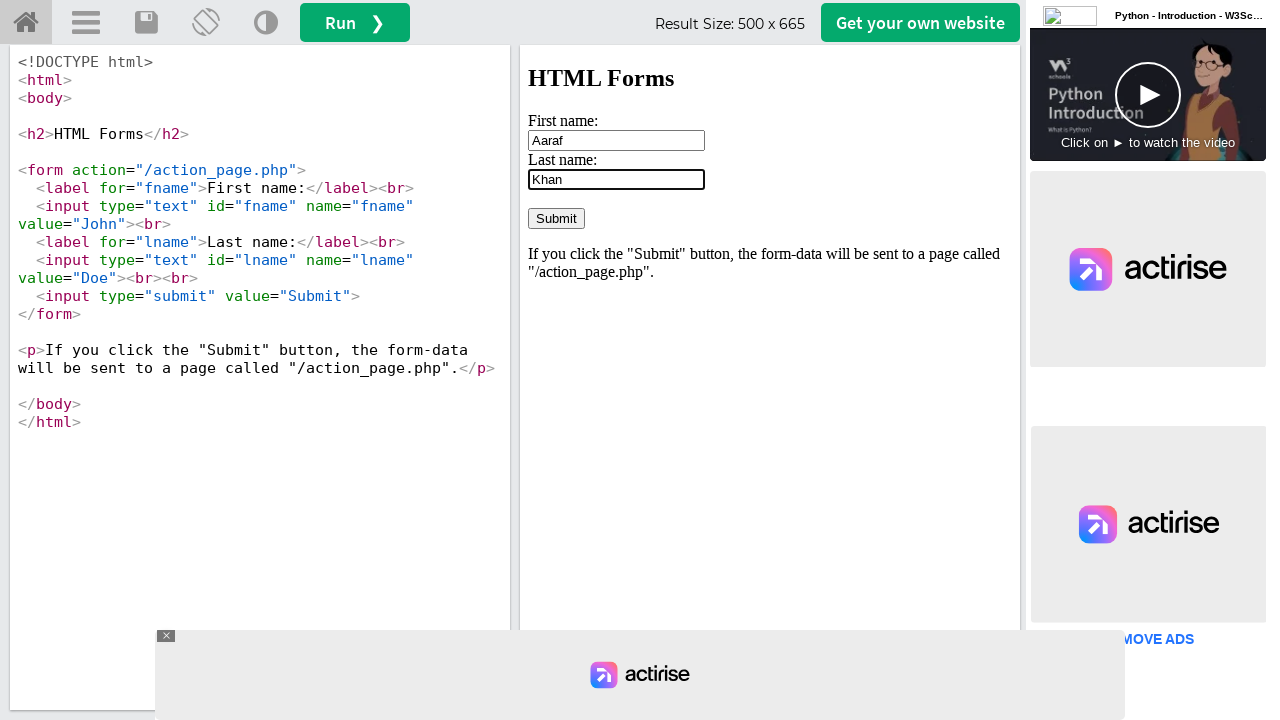

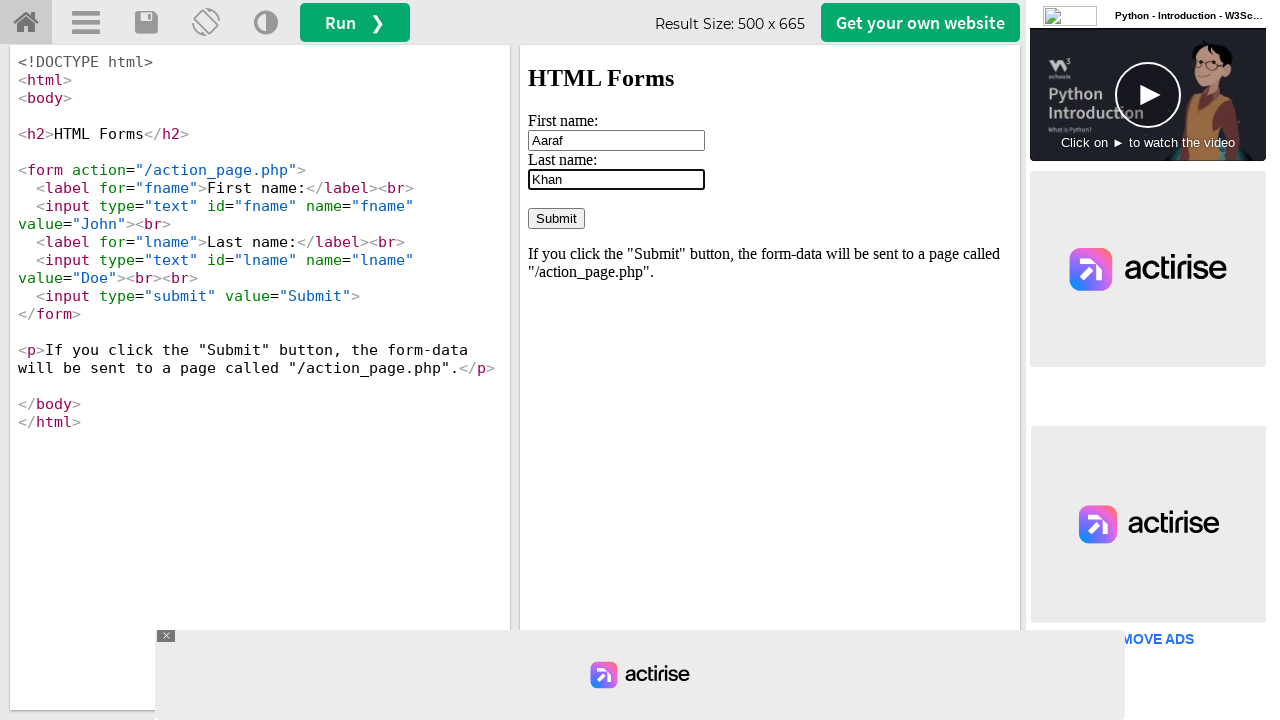